Tests various types of alert handling including simple alerts, confirmation dialogs, prompt alerts, and sweet alerts on a demo page

Starting URL: https://www.leafground.com/alert.xhtml

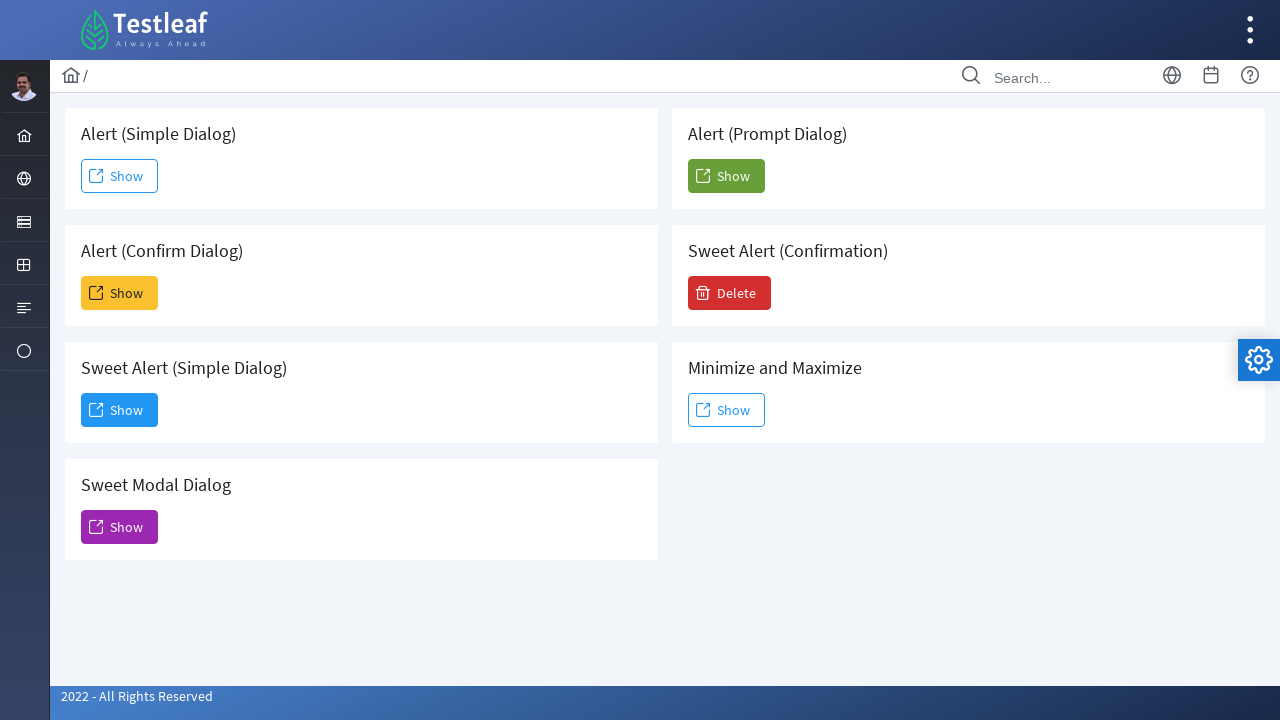

Clicked first outlined button to trigger simple alert at (120, 176) on (//button[contains(@class,'ui-button-outlined')])[1]
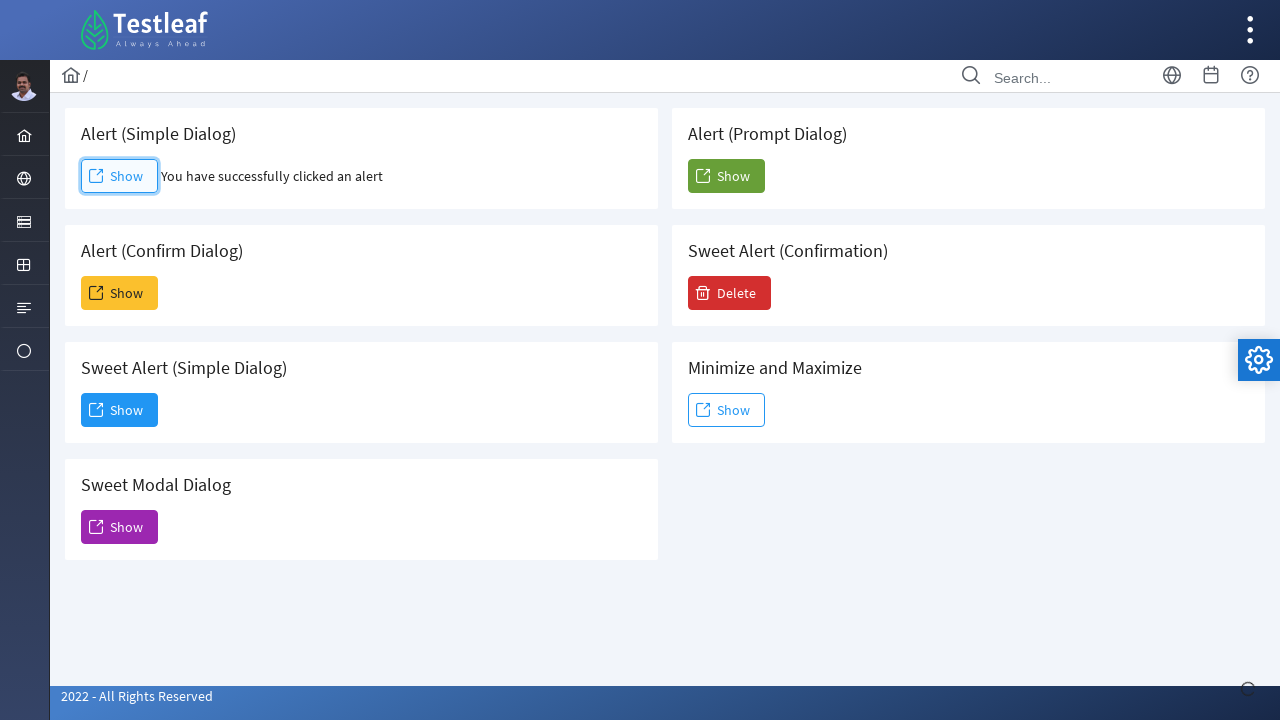

Set up dialog handler to accept alerts
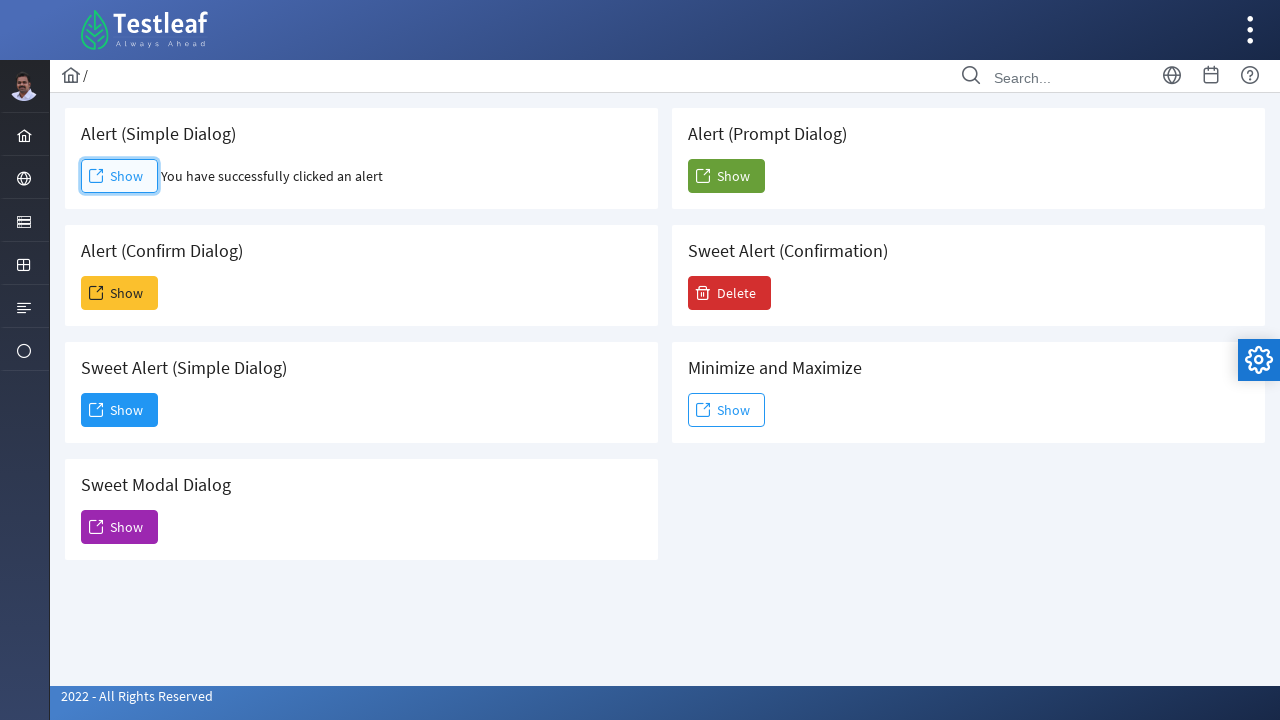

Simple alert result element loaded
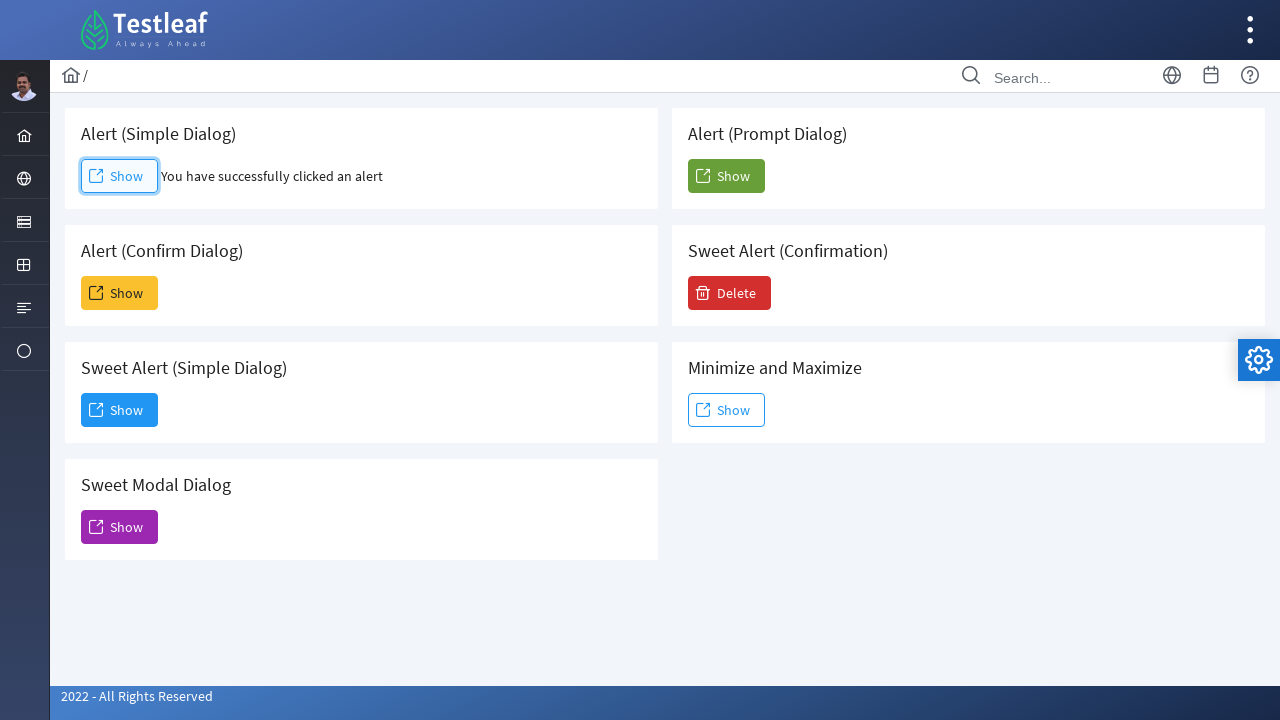

Clicked warning button to trigger confirmation alert at (120, 293) on xpath=//button[contains(@class,'ui-button-warning')]
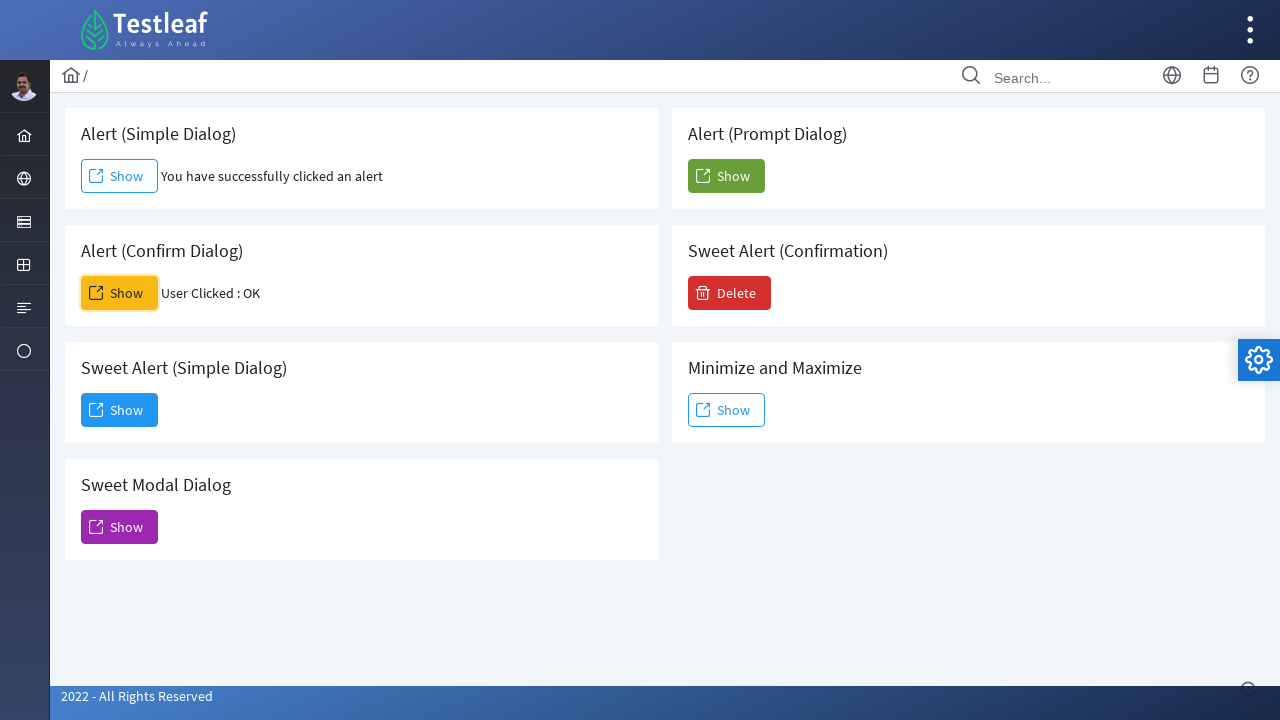

Confirmation alert result element loaded
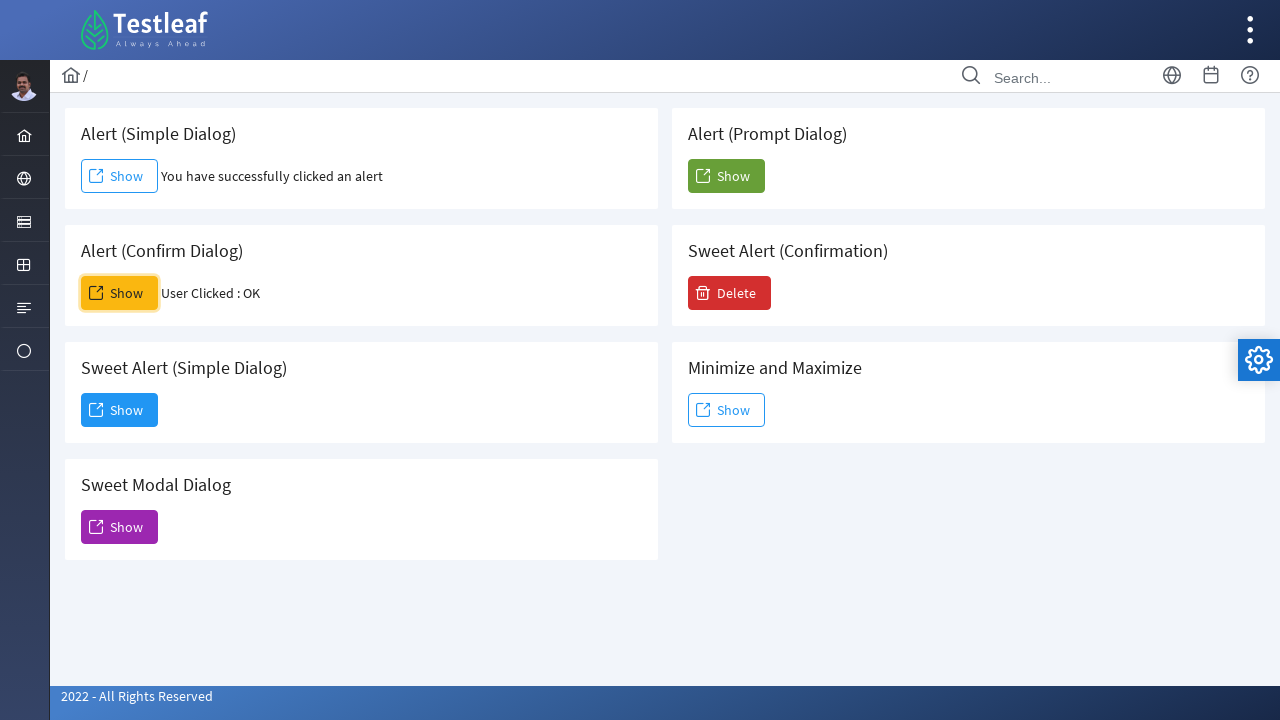

Clicked first sweet alert trigger button at (120, 410) on (//button[contains(@onclick,'show')])[1]
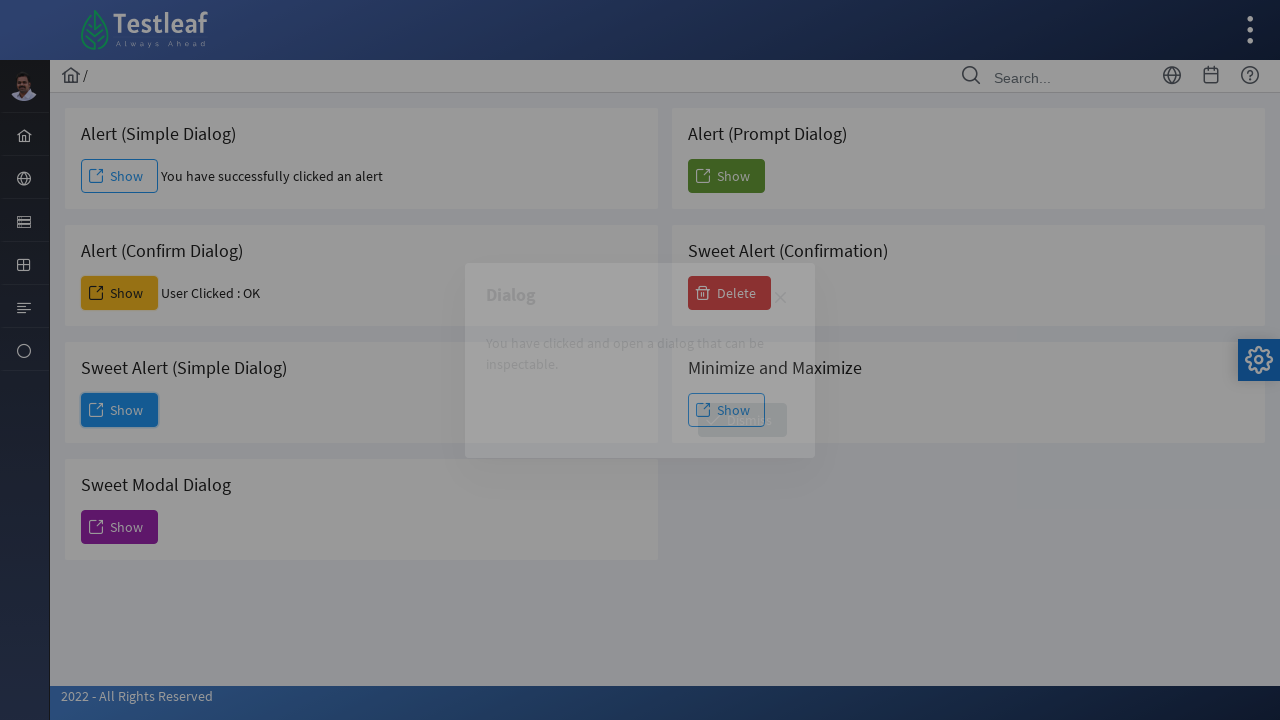

Clicked Dismiss button on first sweet alert at (742, 420) on xpath=//span[text()='Dismiss']
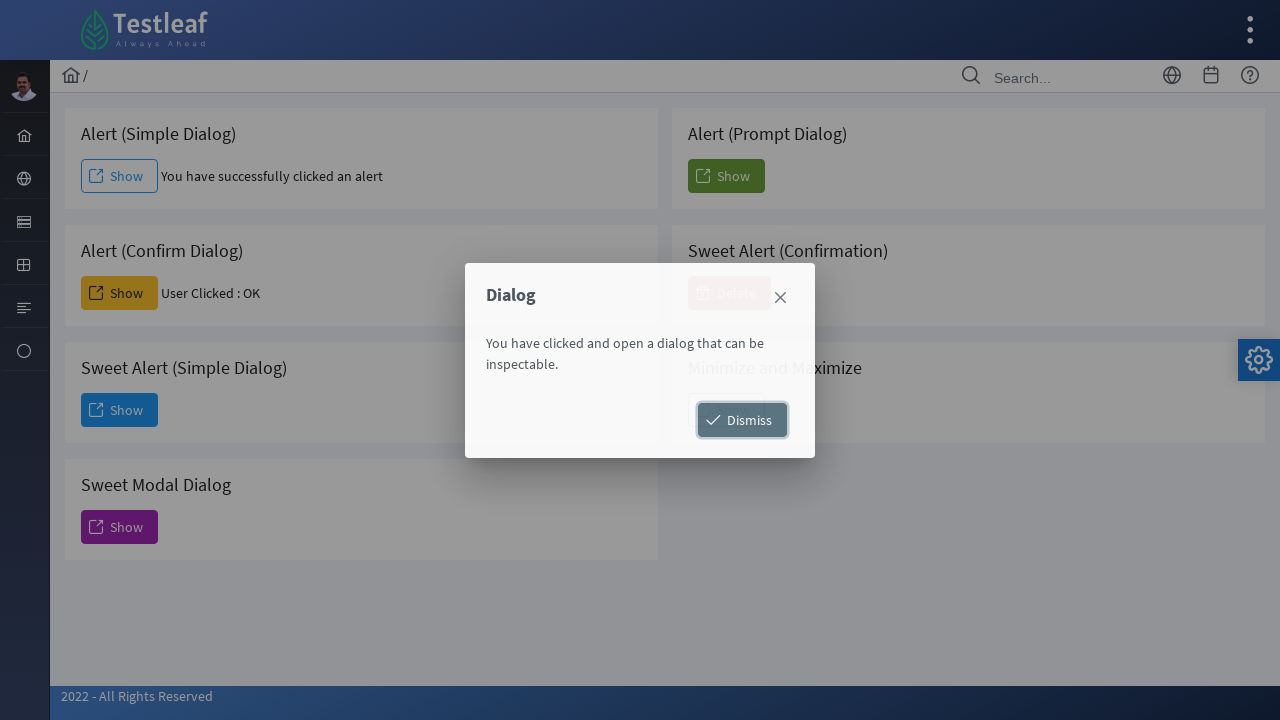

Clicked help button to trigger second sweet alert at (120, 527) on xpath=//button[contains(@class,'ui-button-help')]
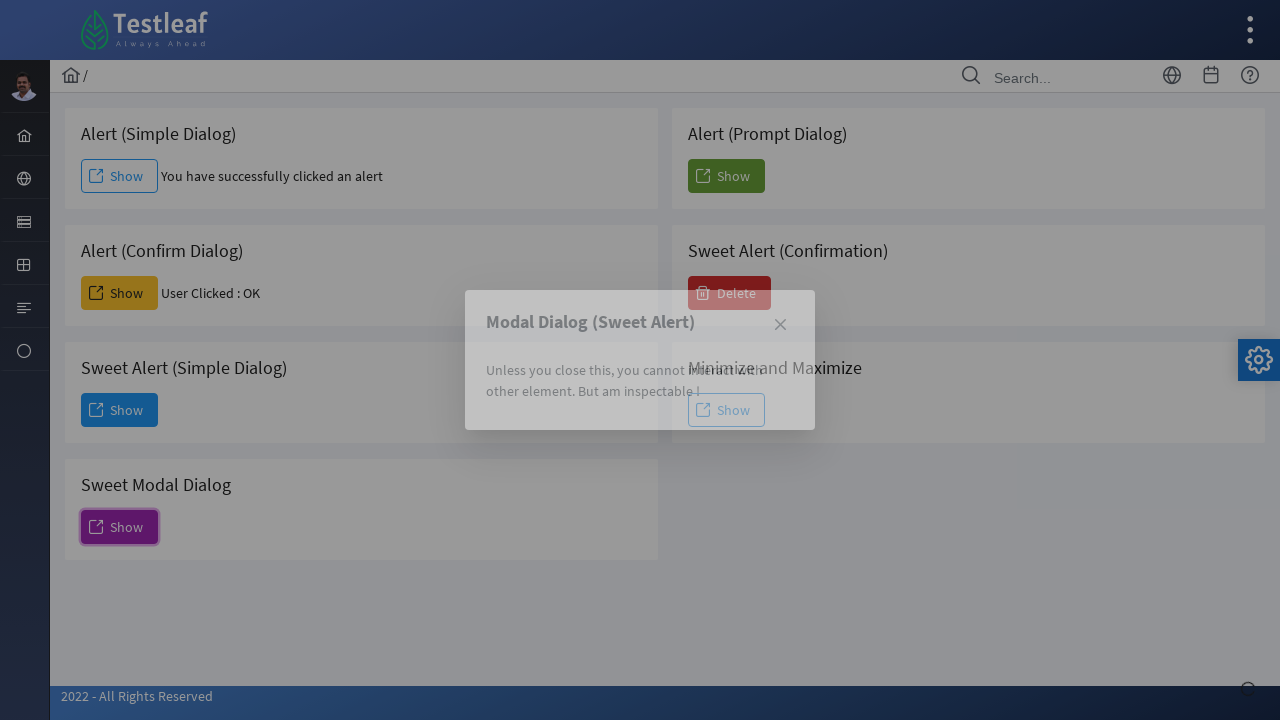

Waited 2 seconds for sweet alert to appear
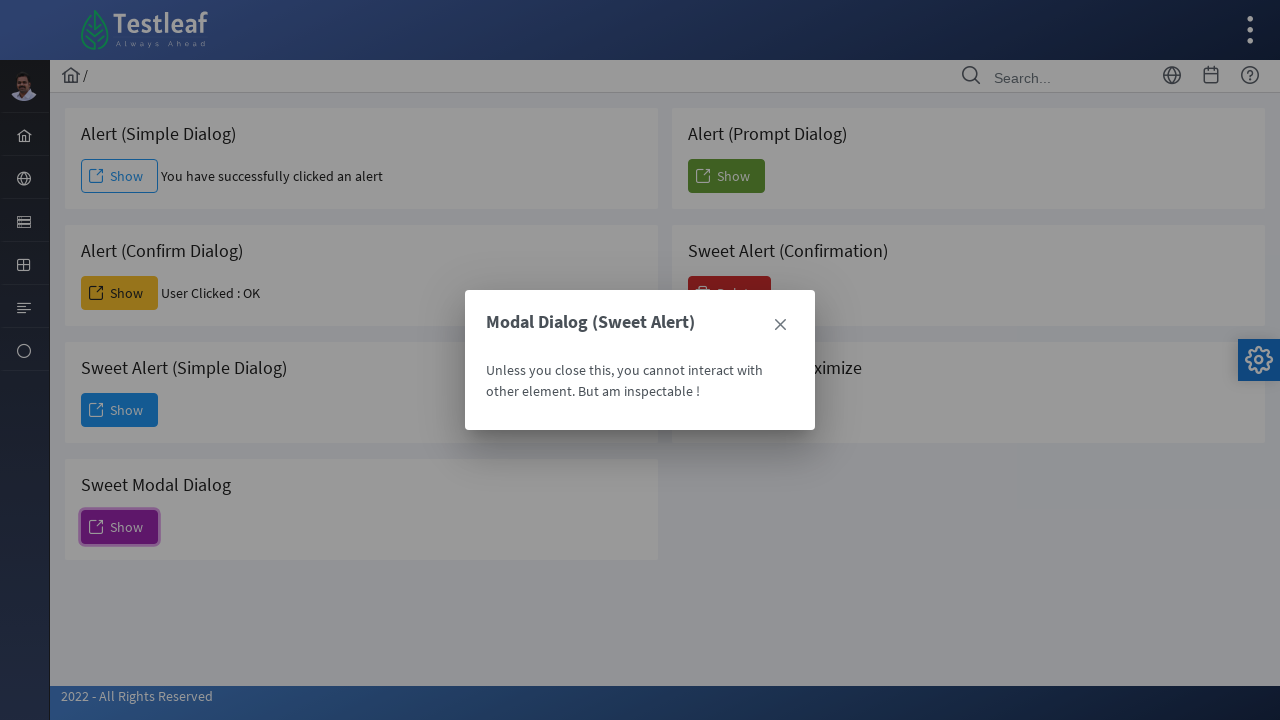

Clicked close button on second sweet alert at (780, 325) on (//span[@class='ui-icon ui-icon-closethick'])[2]
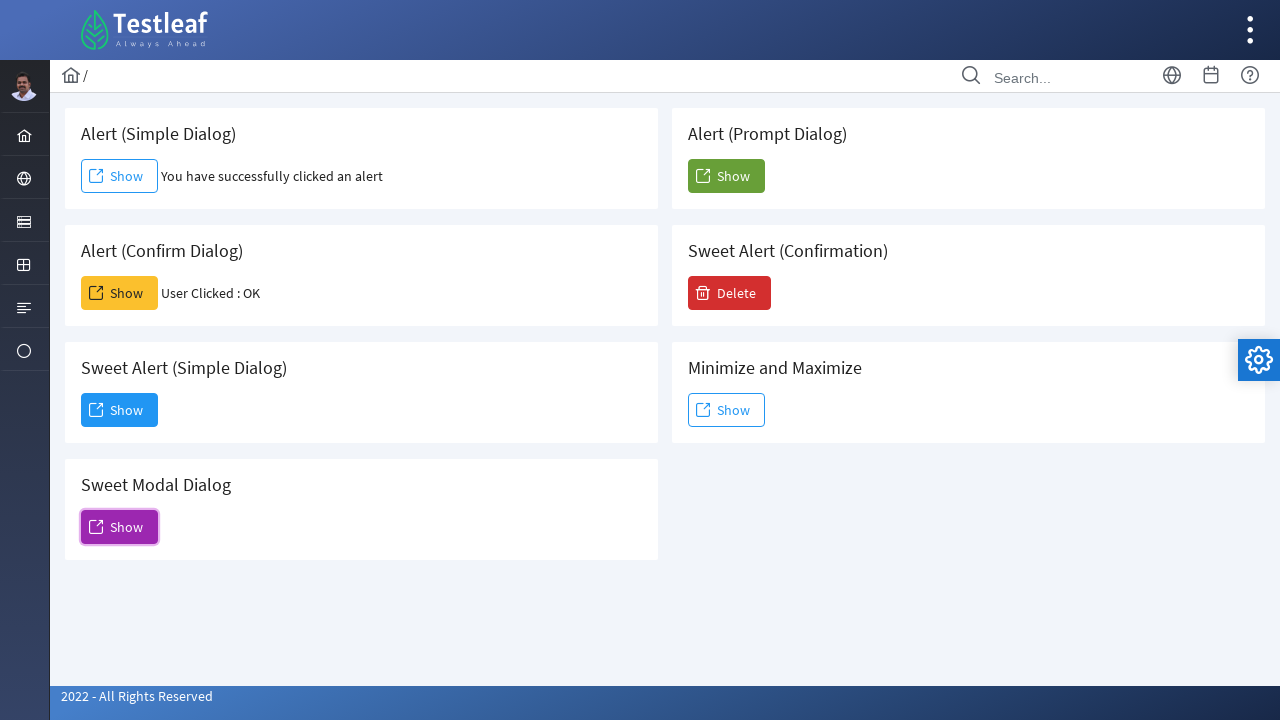

Clicked success button to trigger prompt alert at (726, 176) on xpath=//button[contains(@class,'ui-button-success')]
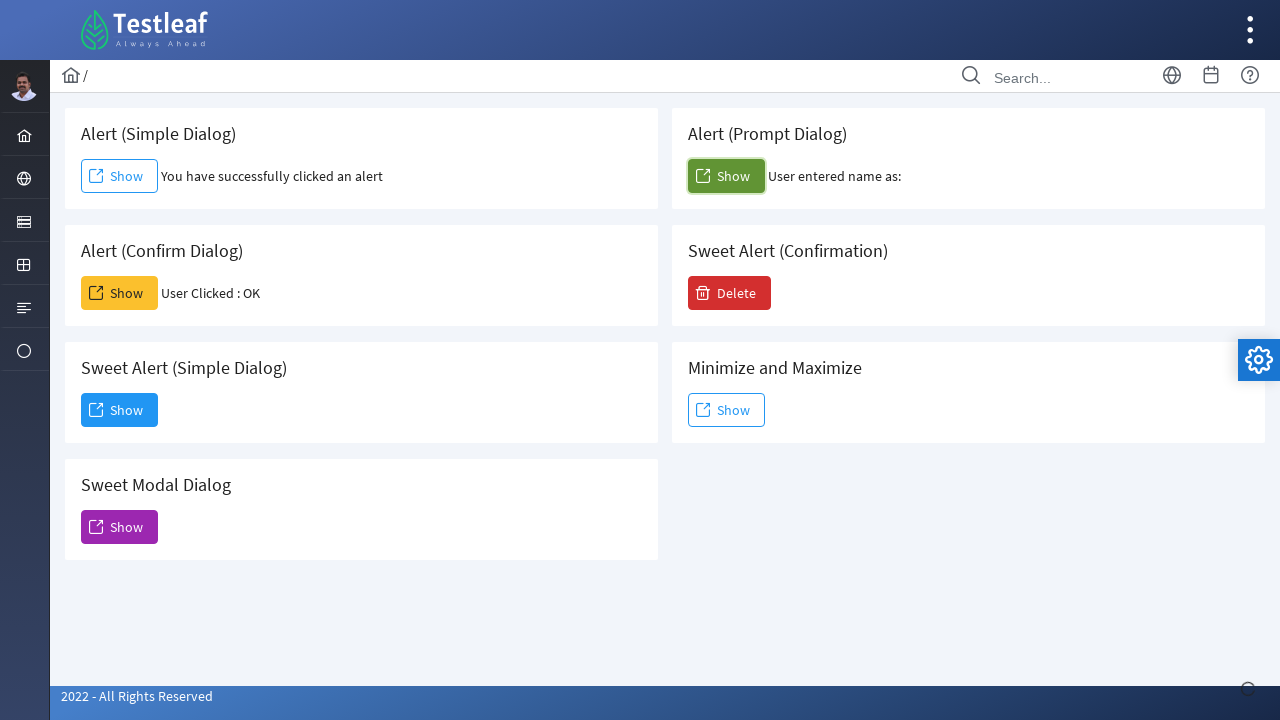

Set up dialog handler to accept prompt with 'TestUser123'
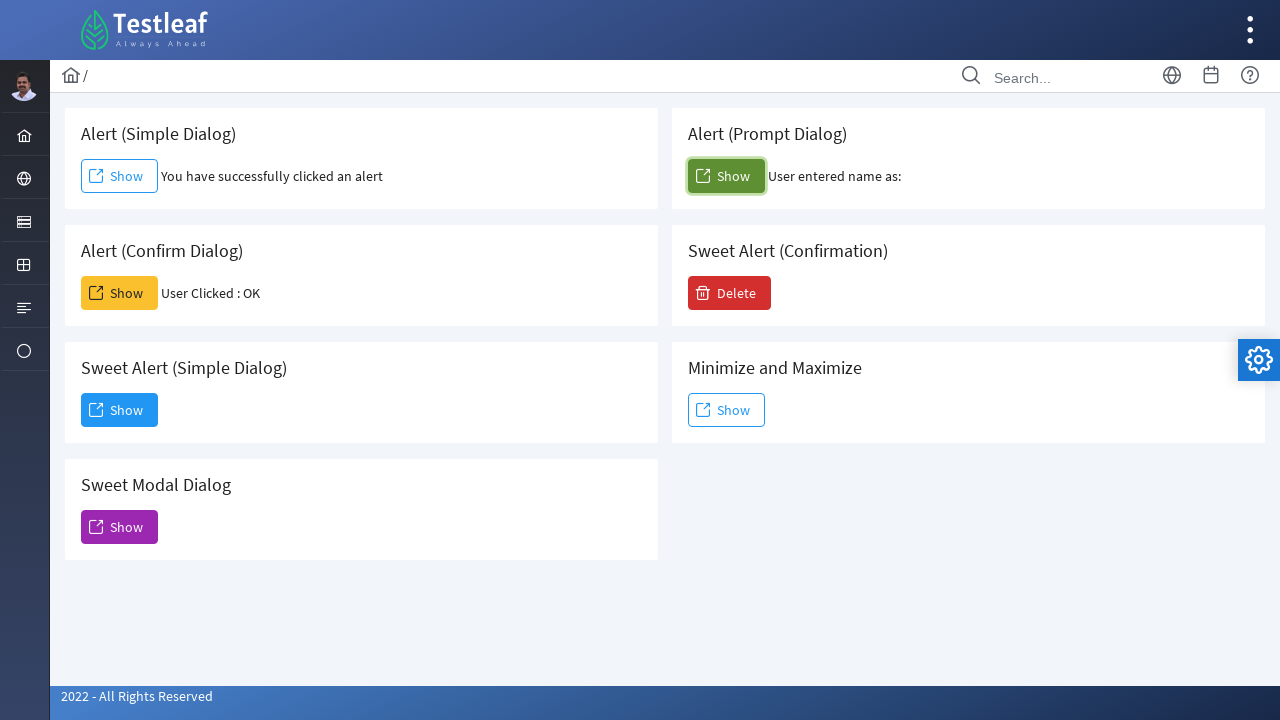

Prompt result element loaded
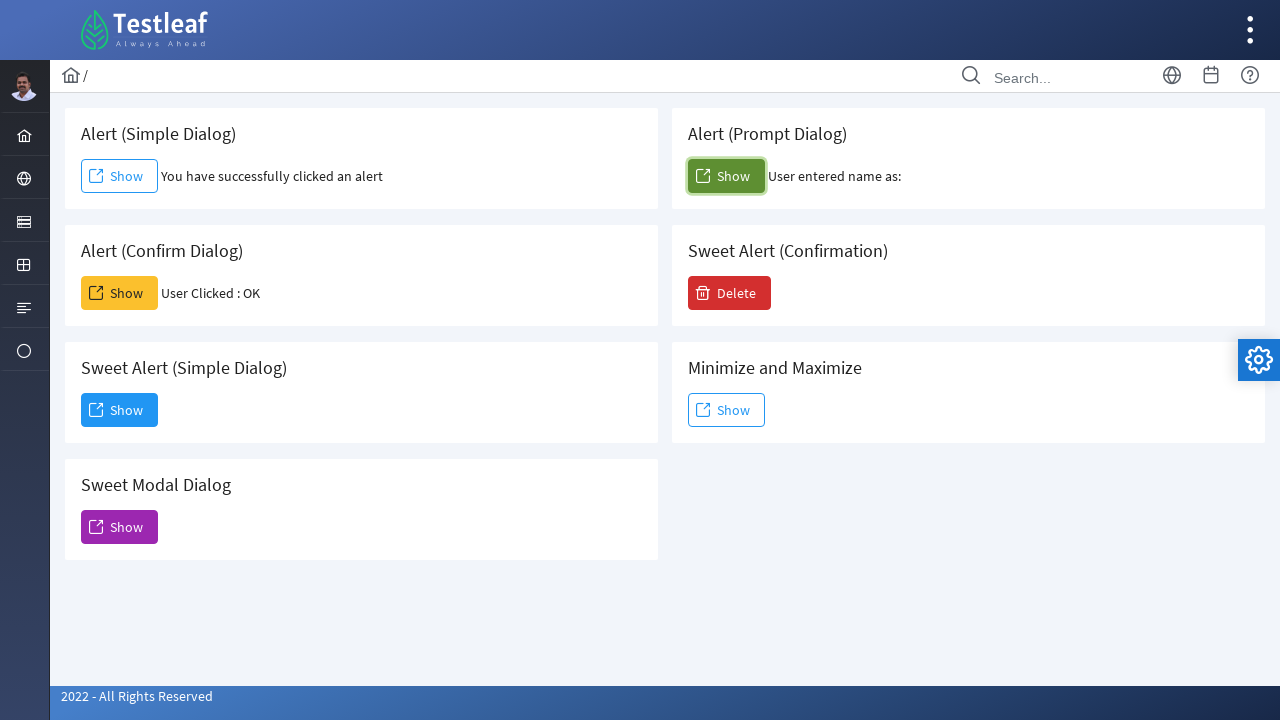

Clicked danger button to trigger sweet confirmation alert at (730, 293) on xpath=//button[contains(@class,'ui-button-danger')]
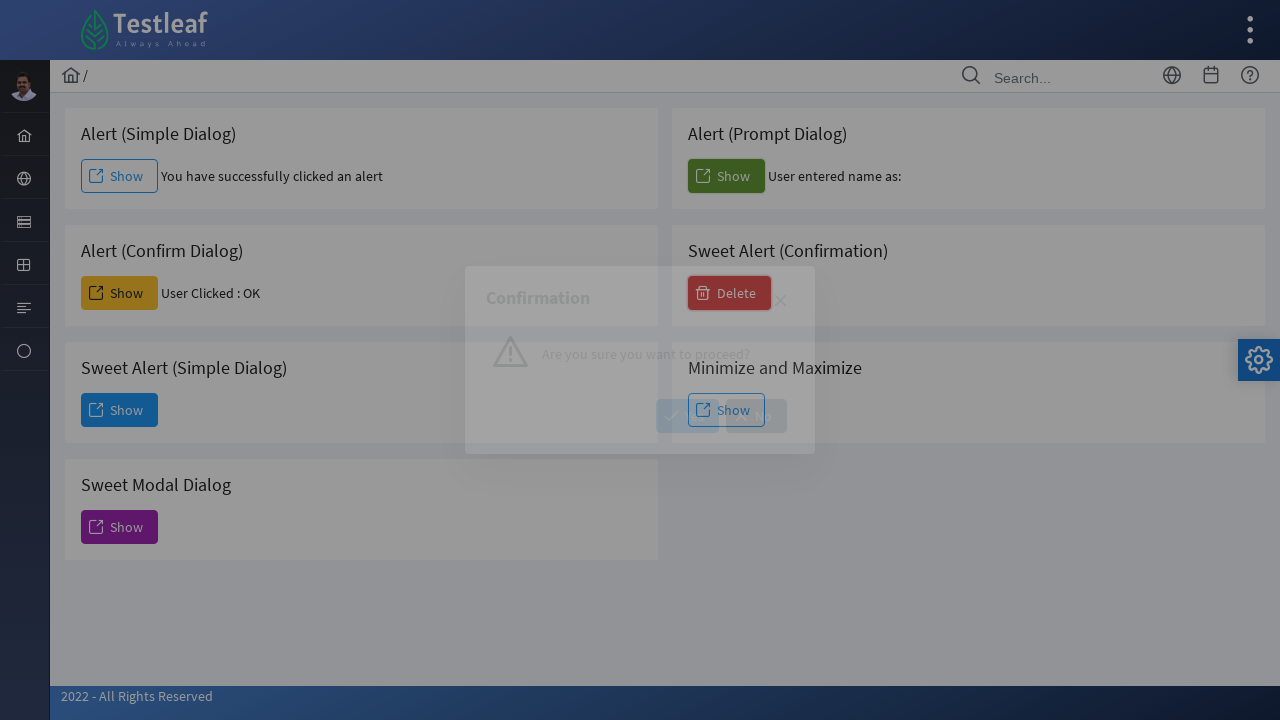

Waited 2 seconds for sweet confirmation alert to appear
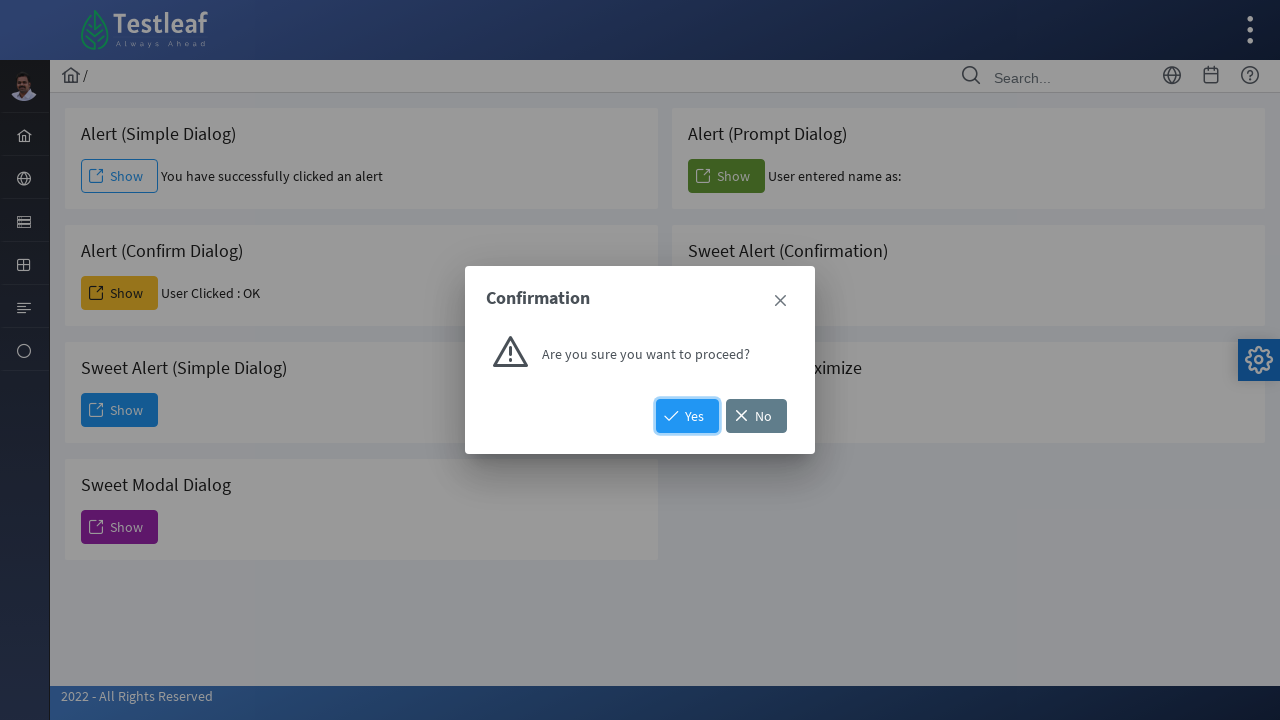

Clicked Yes button on sweet confirmation alert at (688, 416) on xpath=//button[contains(@class,'ui-confirmdialog-yes')]
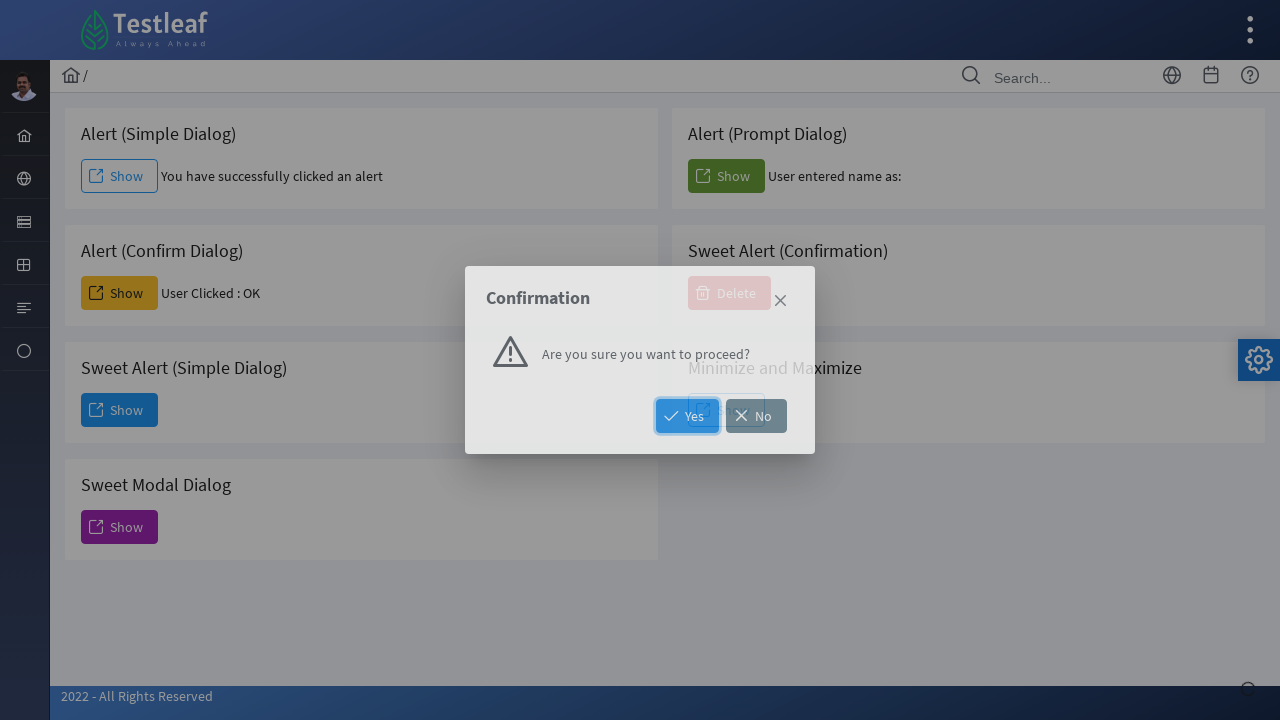

Waited 2 seconds after clicking Yes
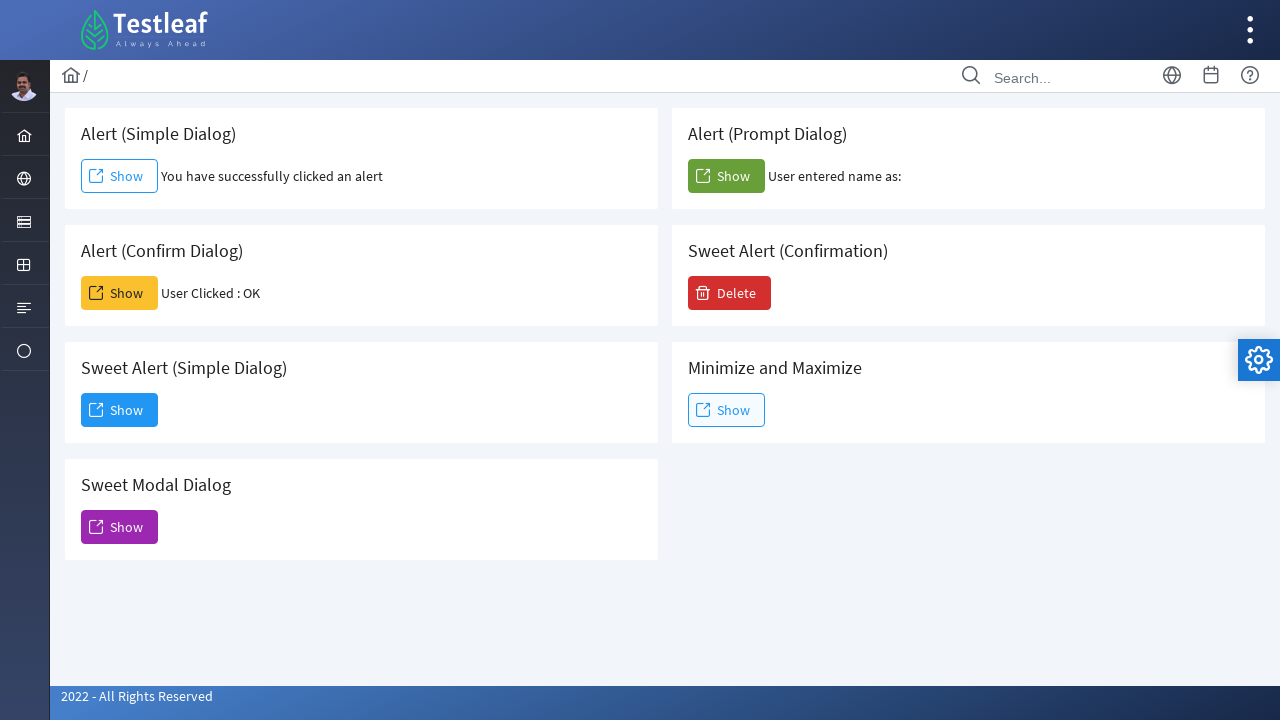

Clicked second outlined button to trigger minimize/maximize alert at (726, 410) on (//button[contains(@class,'ui-button-outlined')])[2]
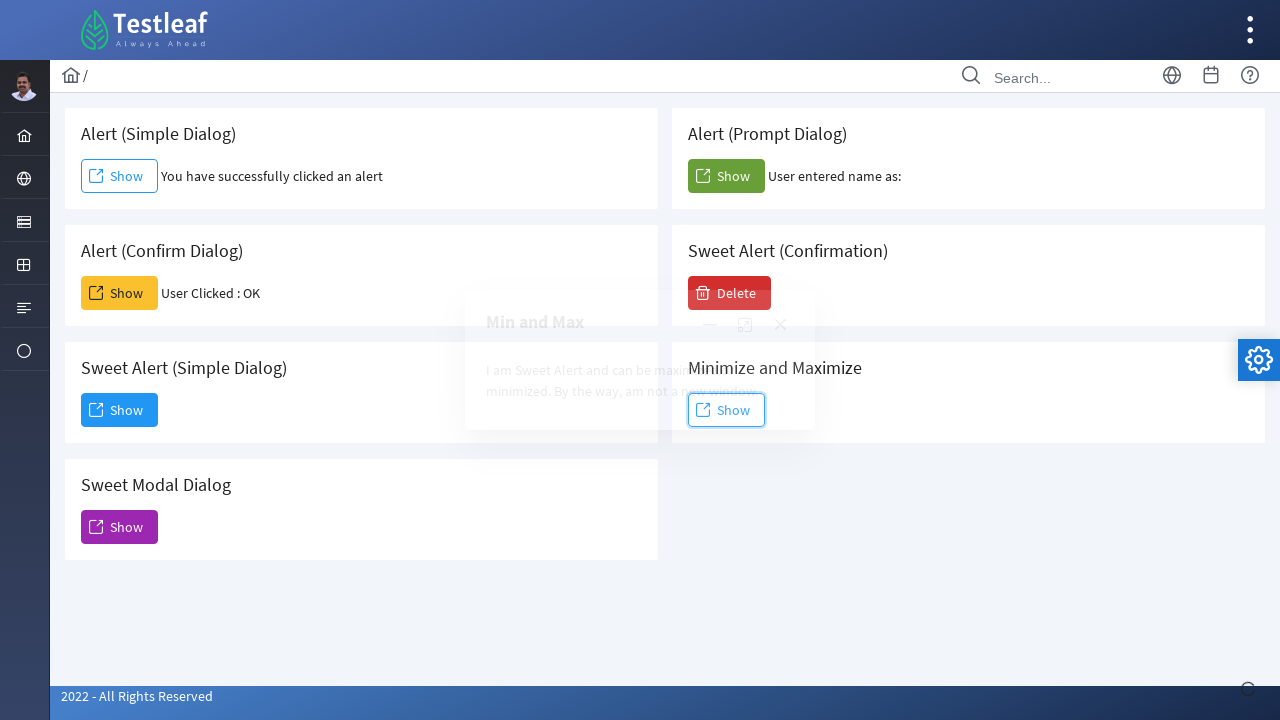

Waited 1 second for dialog to appear
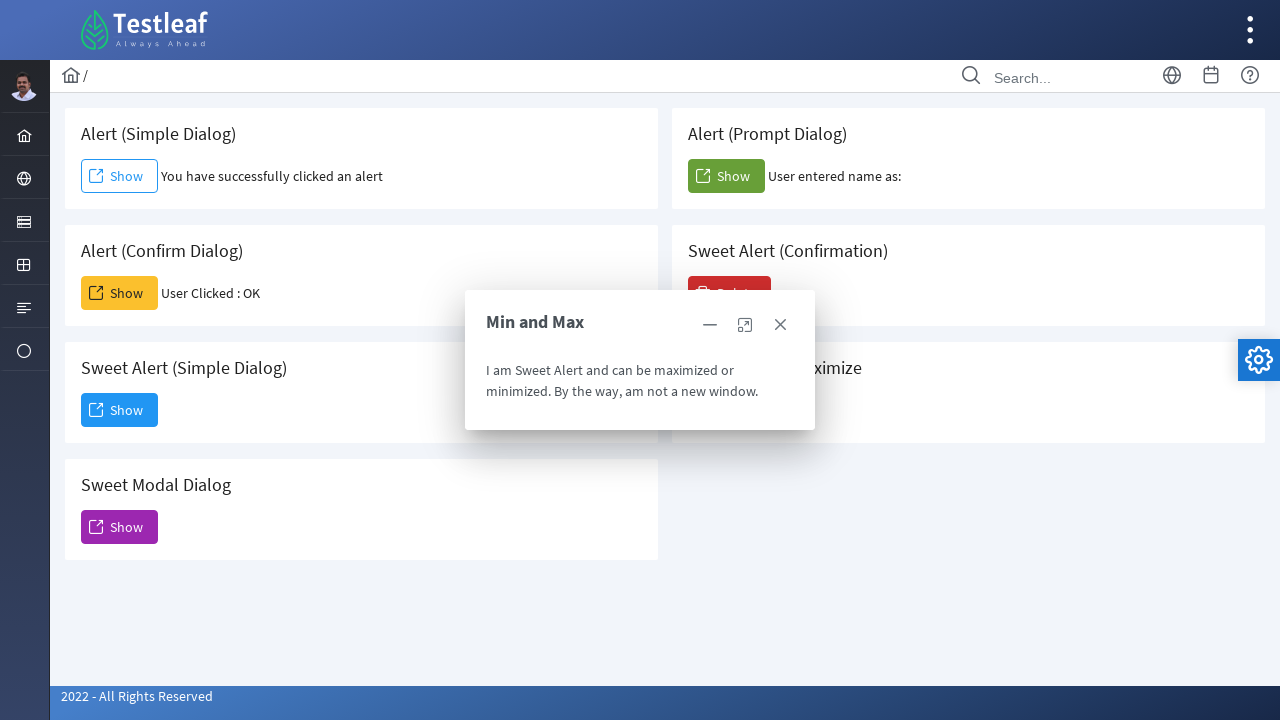

Clicked maximize icon on dialog at (745, 325) on xpath=//a[contains(@class,'ui-dialog-titlebar-maximize')]
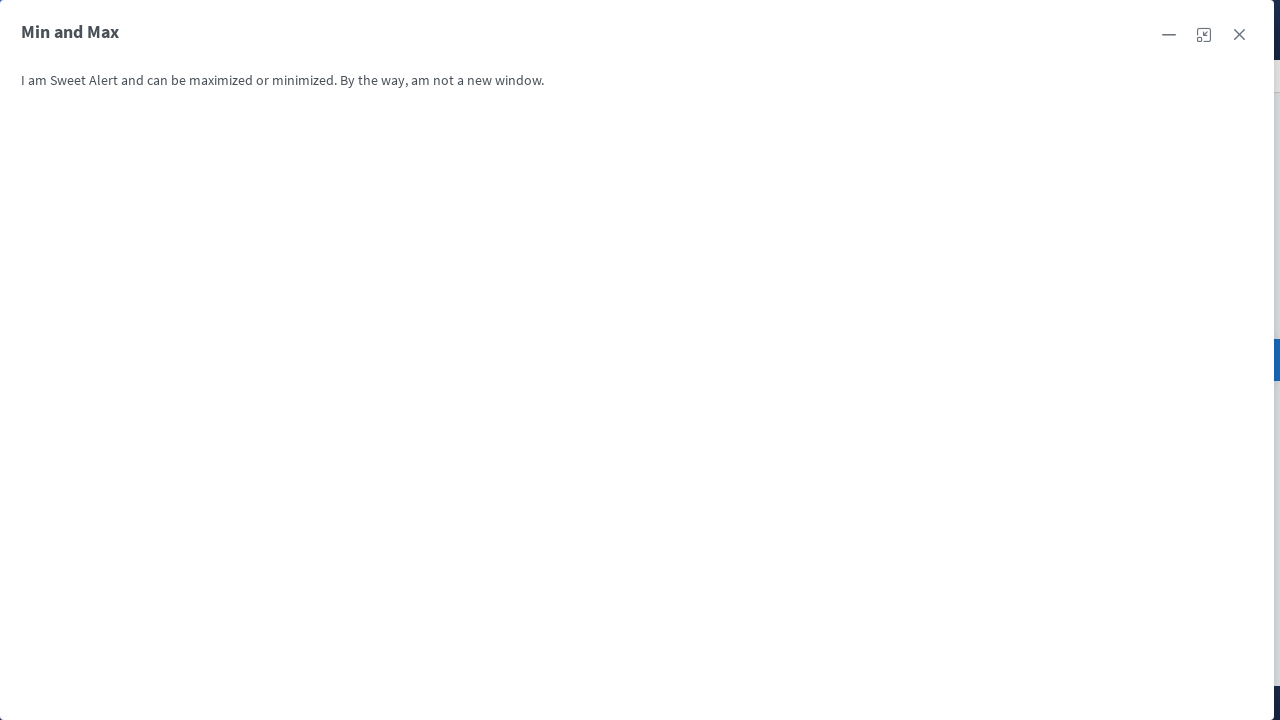

Waited 1 second after maximizing dialog
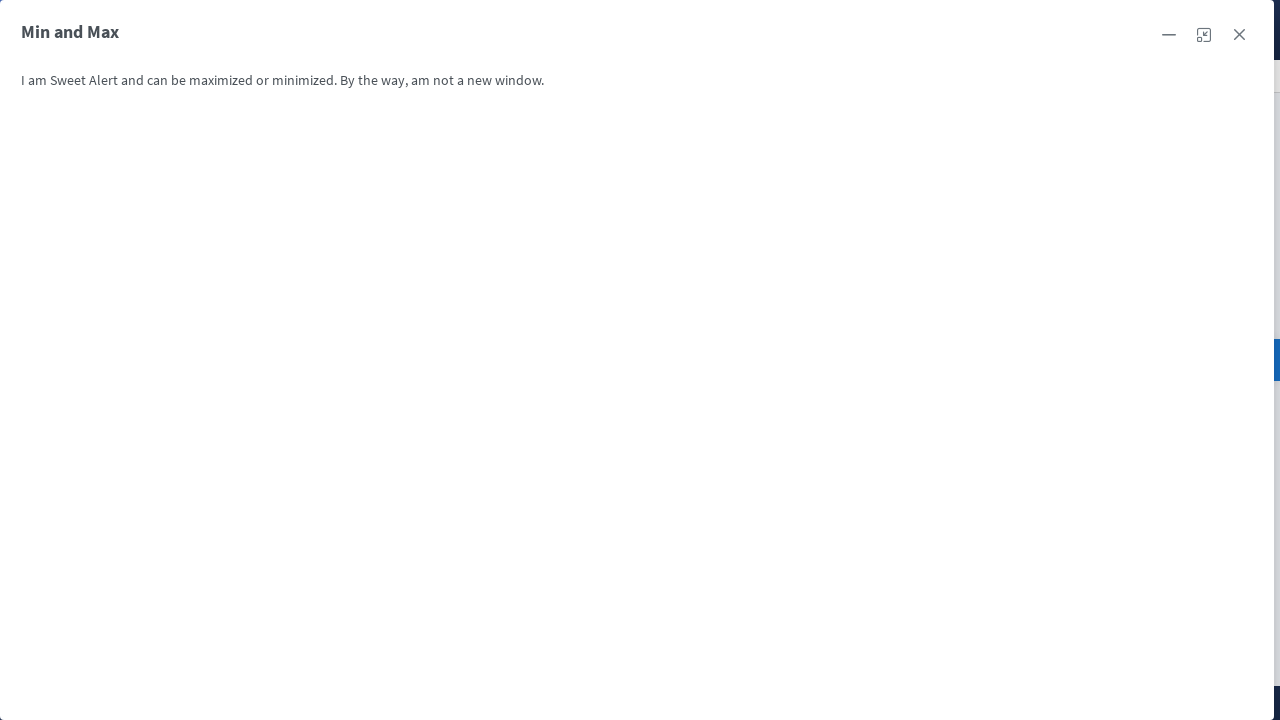

Clicked close button to close maximized dialog at (1239, 35) on (//span[@class='ui-icon ui-icon-closethick'])[3]
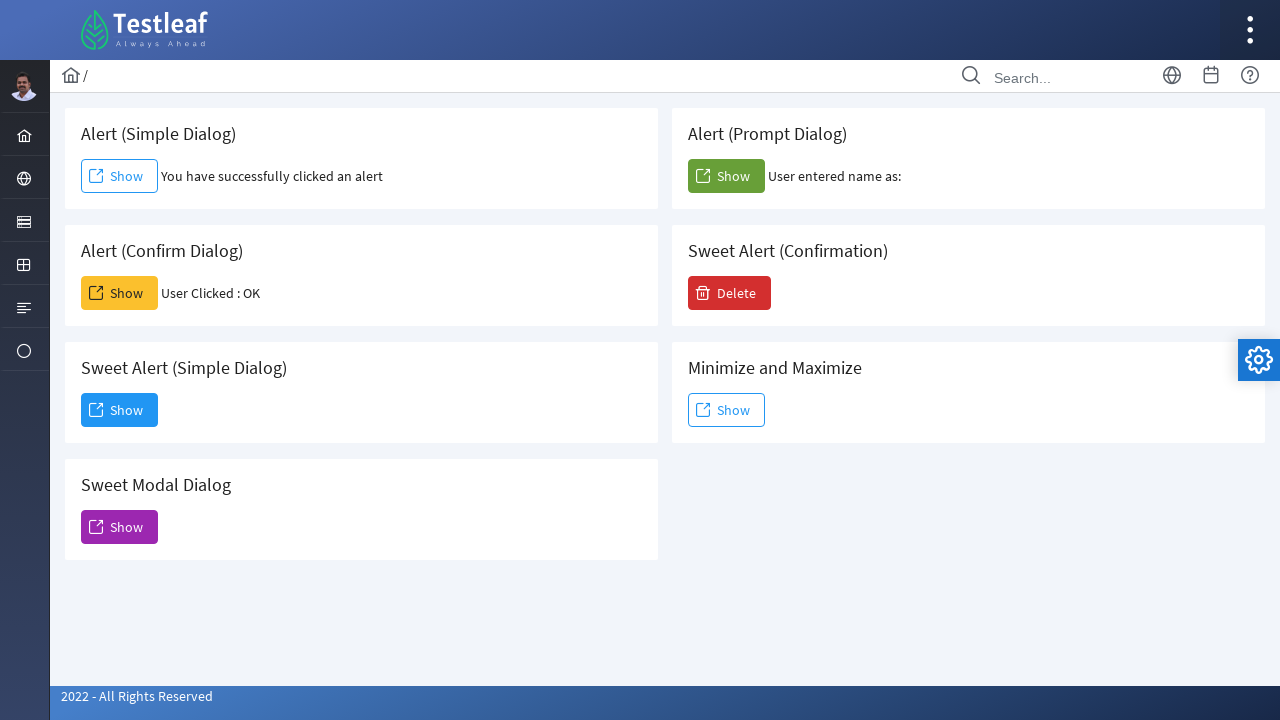

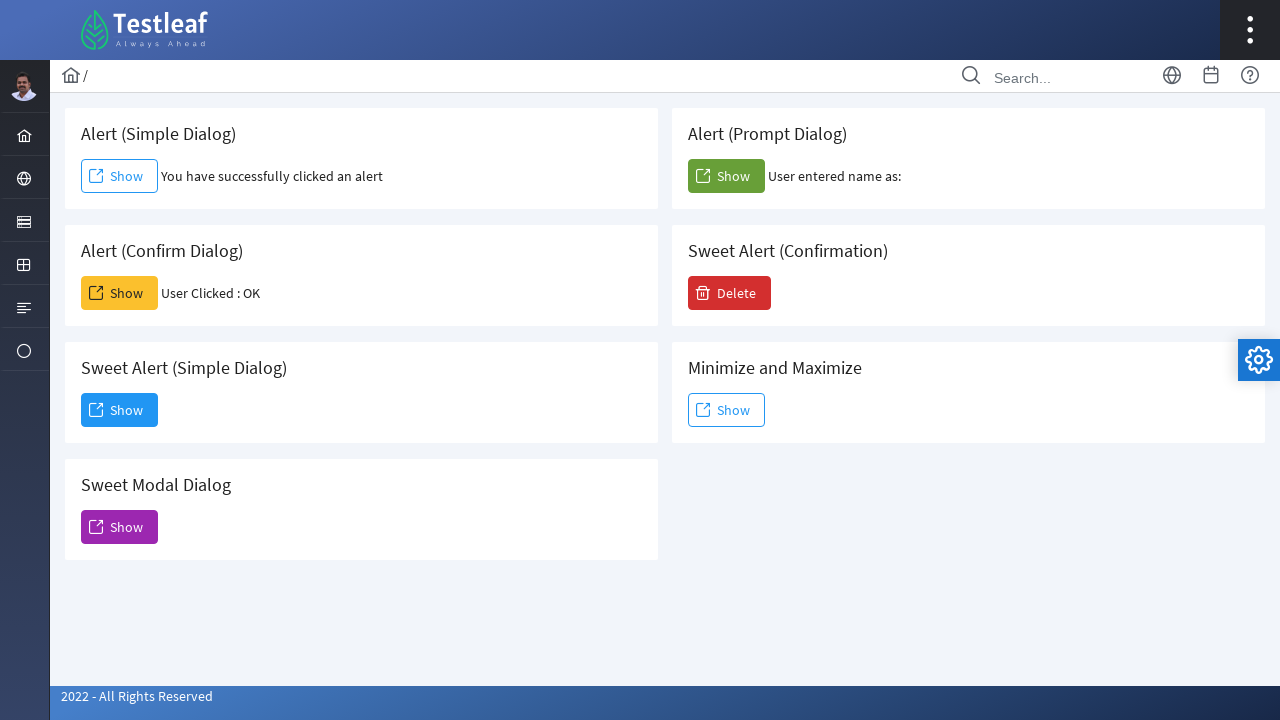